Tests that entering text instead of a number displays the correct error message "Please enter a number"

Starting URL: https://kristinek.github.io/site/tasks/enter_a_number

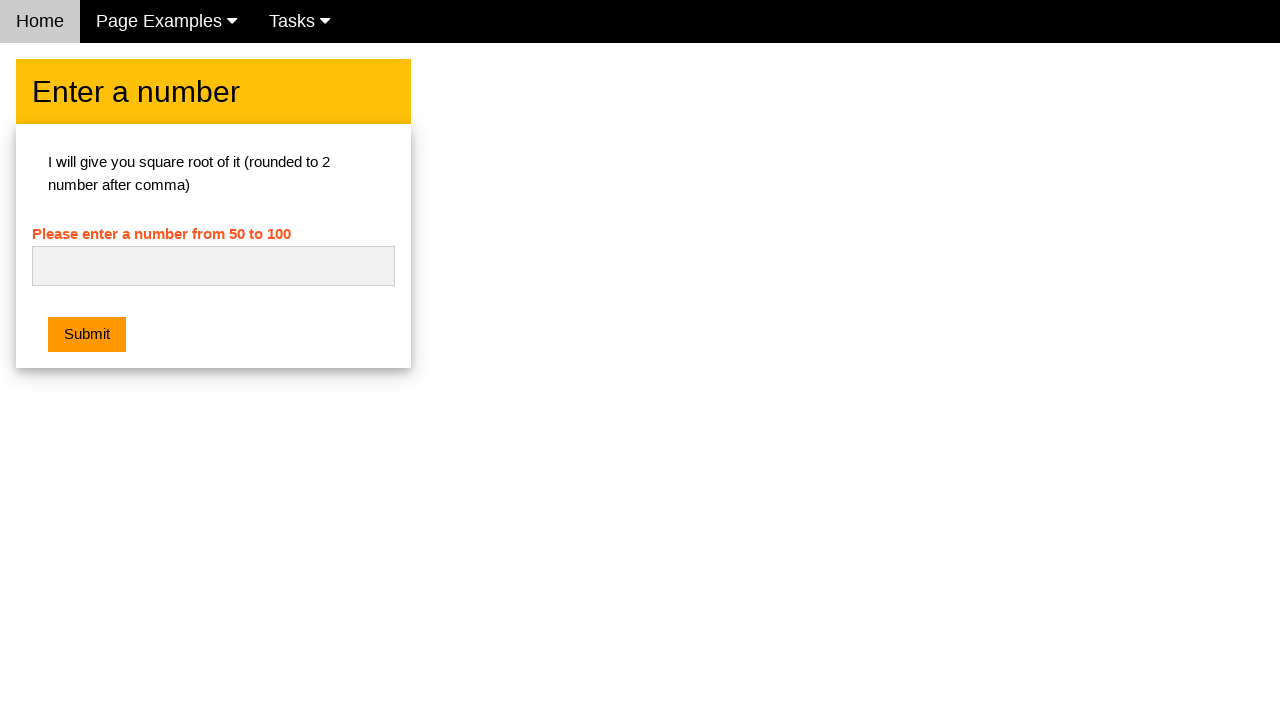

Navigated to the enter a number task page
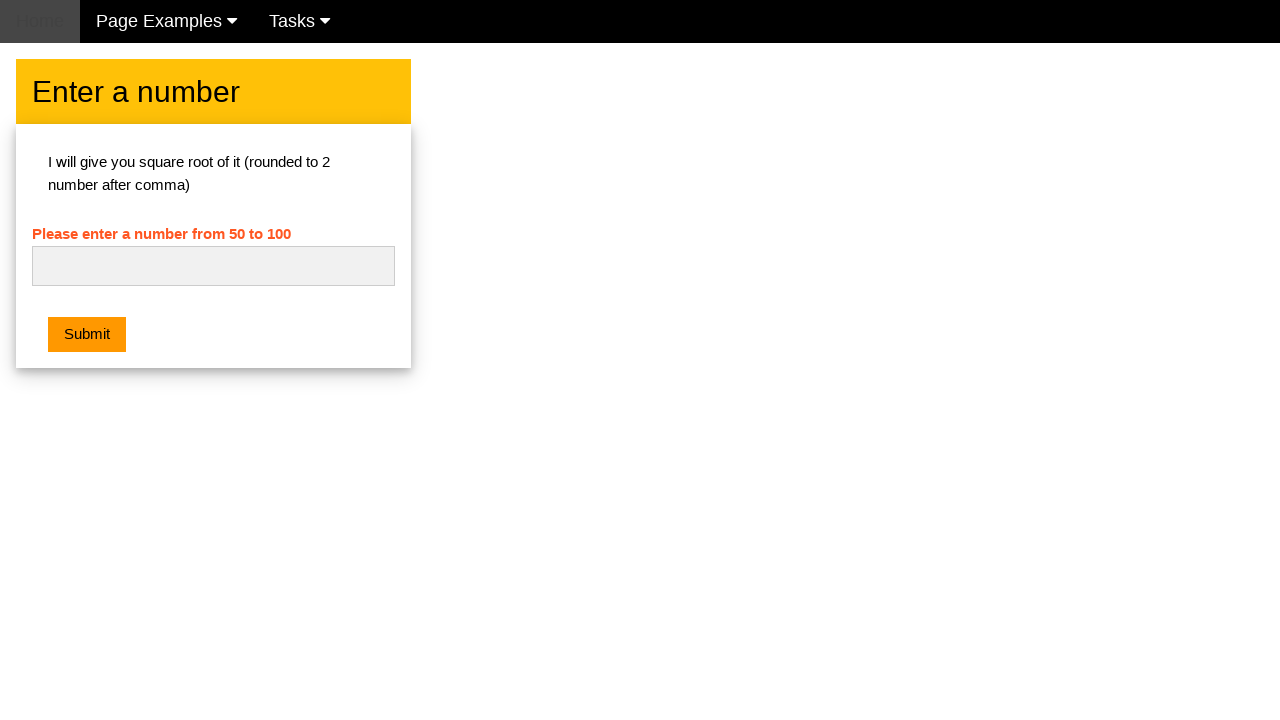

Entered 'Text' into the number input field on #numb
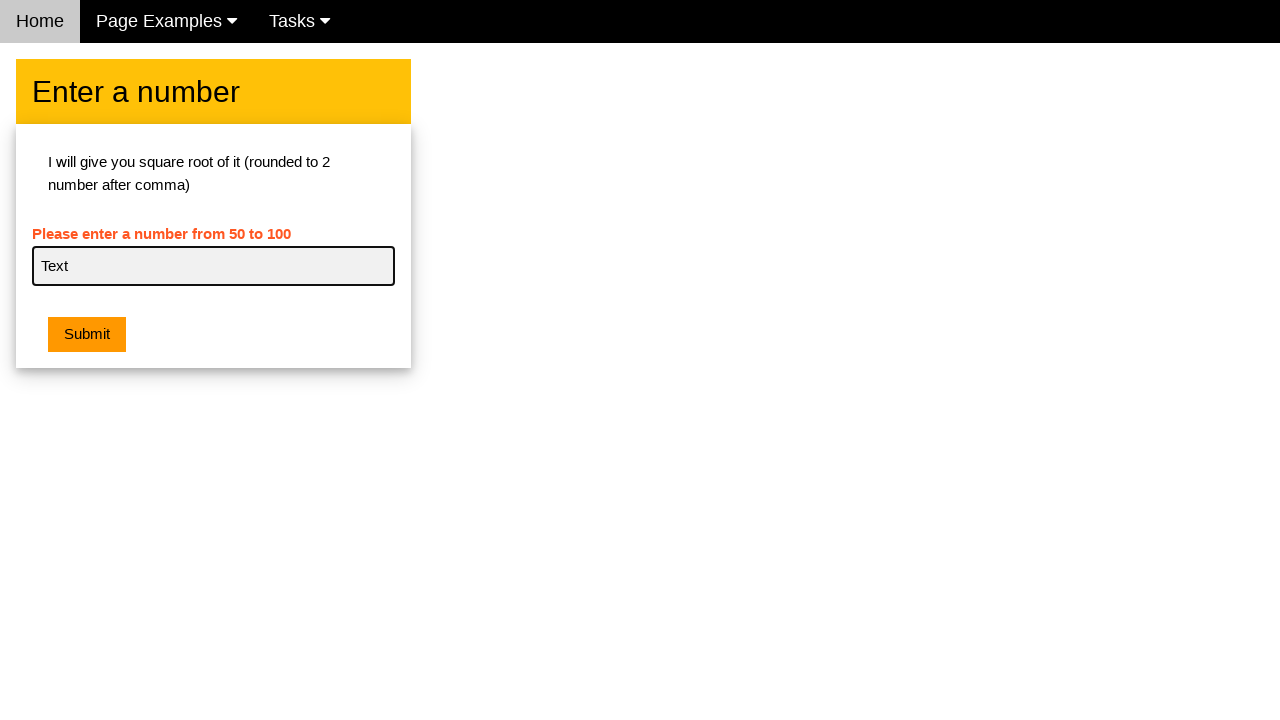

Clicked the submit button at (87, 335) on .w3-btn
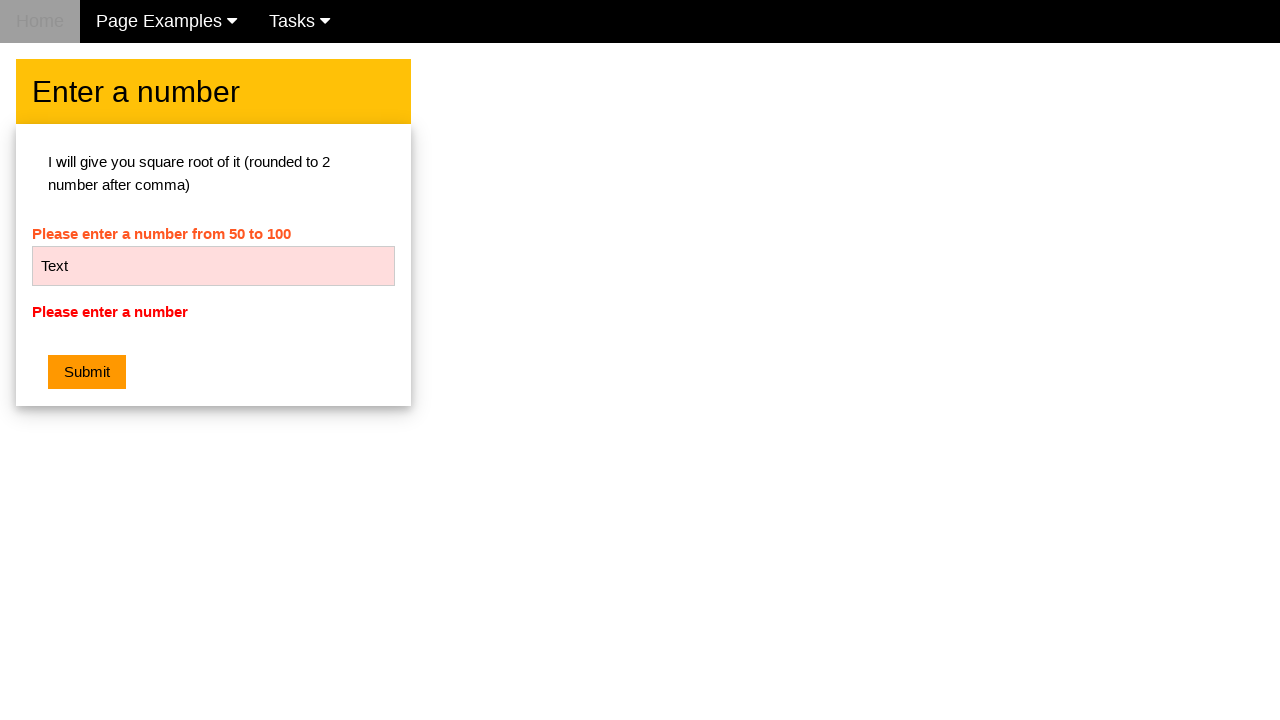

Error message element appeared
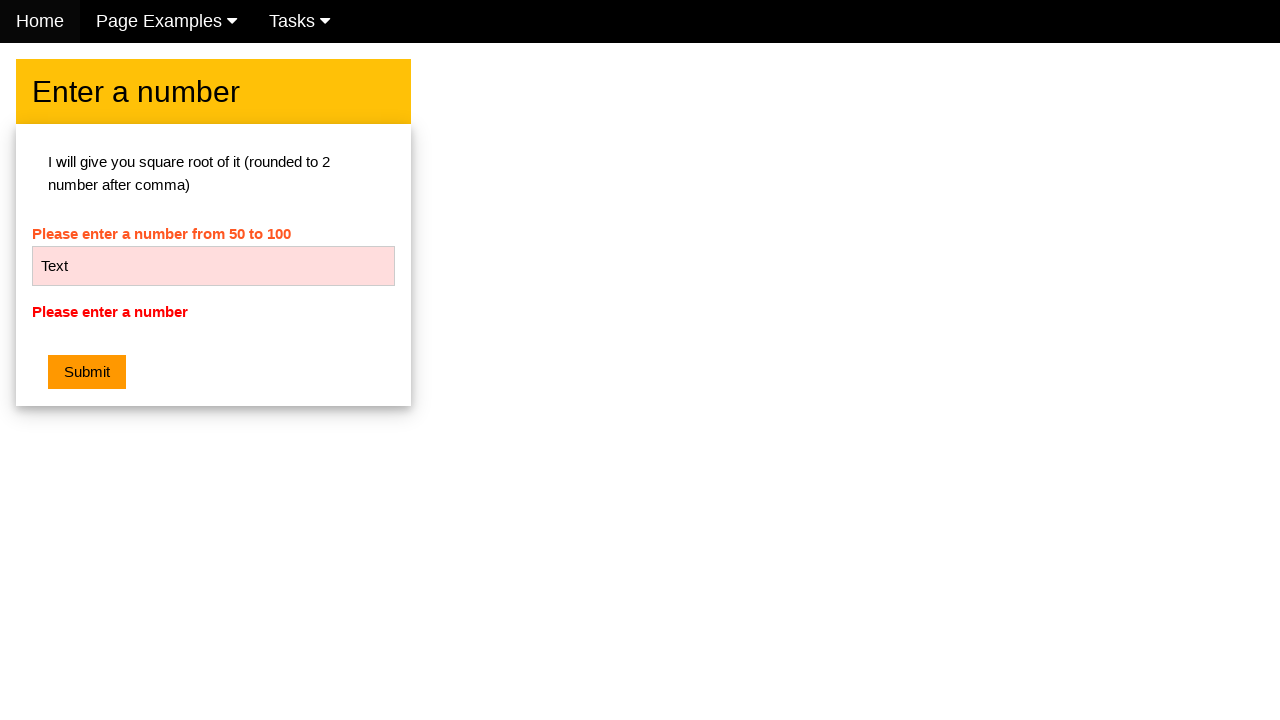

Retrieved error message text: 'Please enter a number'
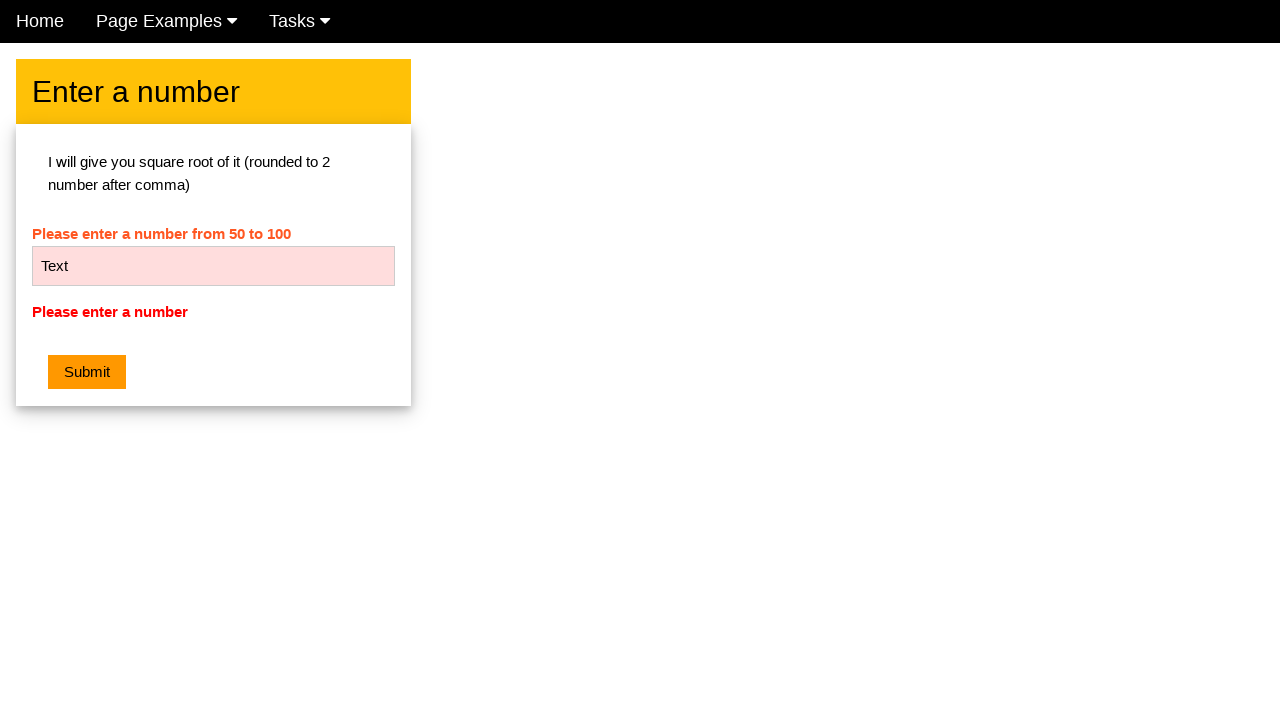

Verified that error message is 'Please enter a number'
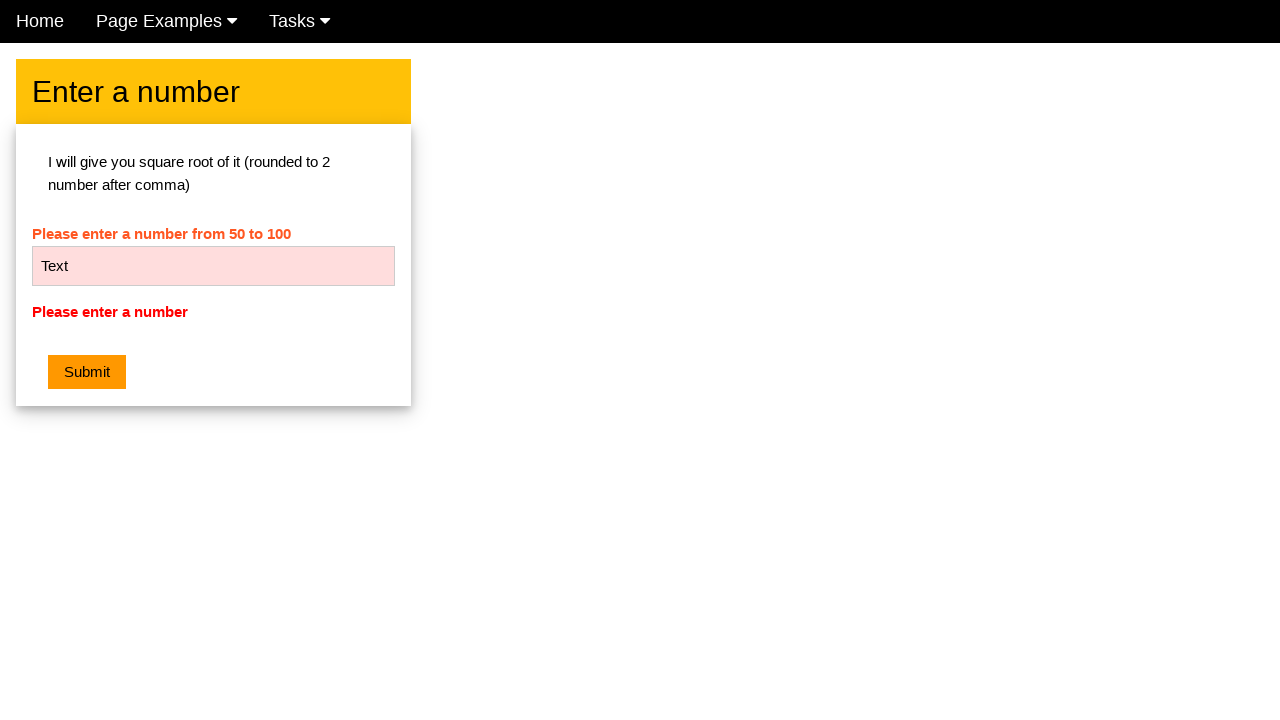

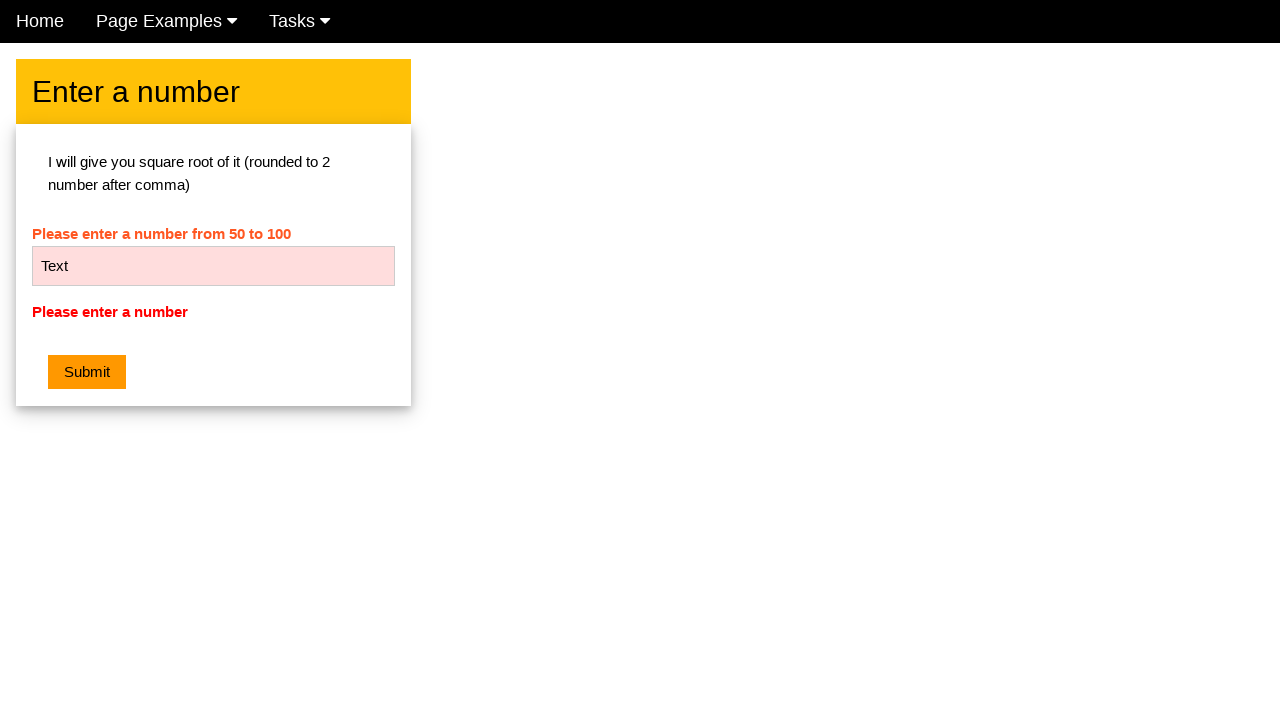